Tests multi-select dropdown functionality by selecting multiple options using different methods (visible text, value, index) and then deselecting all

Starting URL: http://only-testing-blog.blogspot.in/2014/01/textbox.html

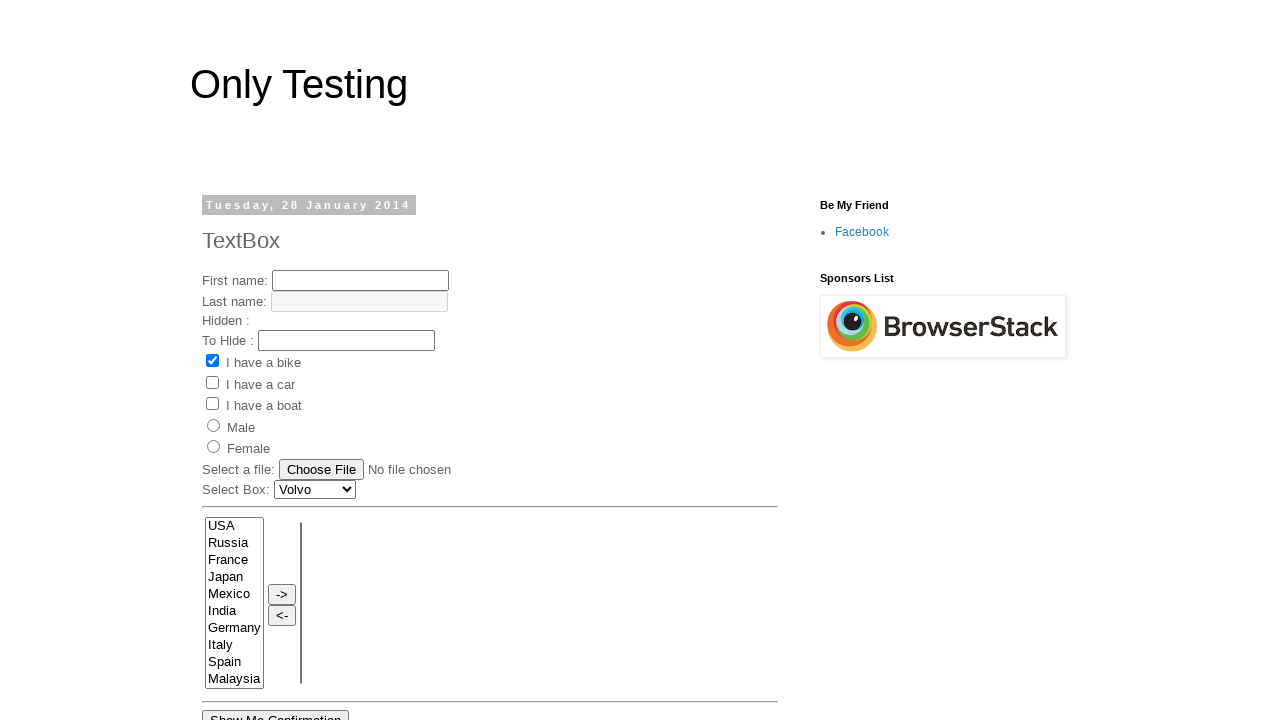

Selected 'USA' option by label from multi-select dropdown on select[name='FromLB']
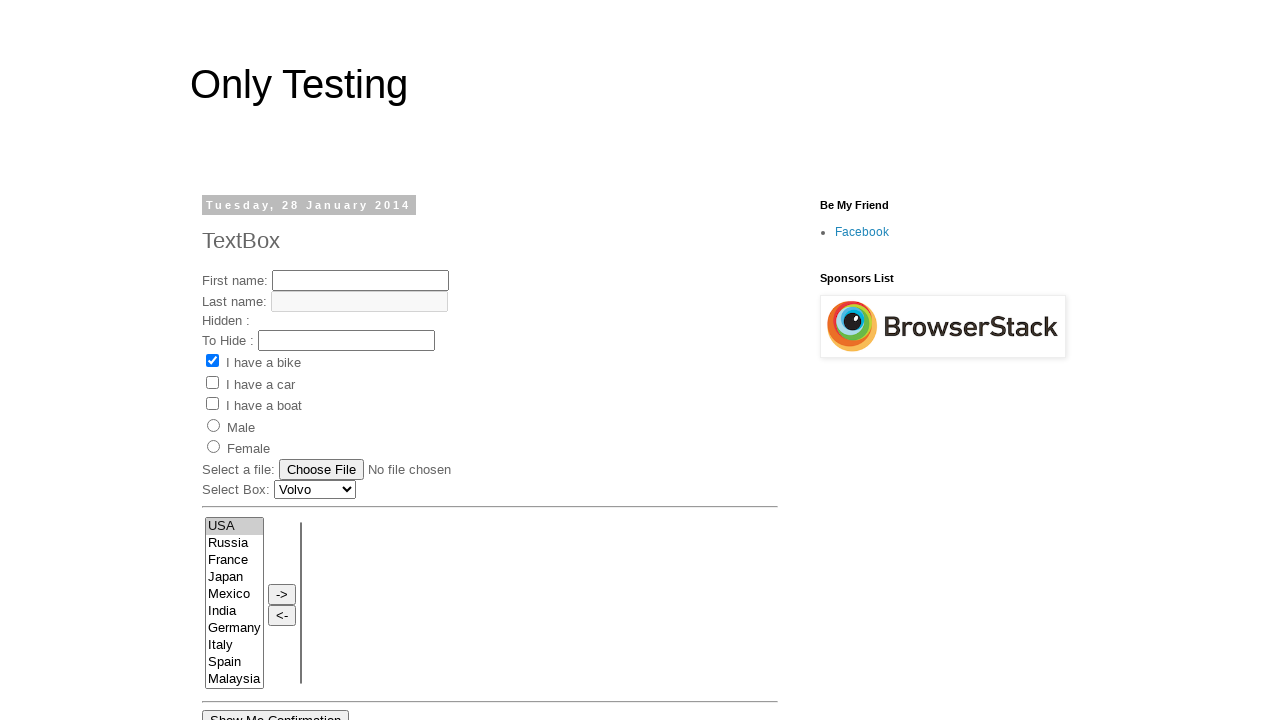

Selected 'Russia' option by value from multi-select dropdown on select[name='FromLB']
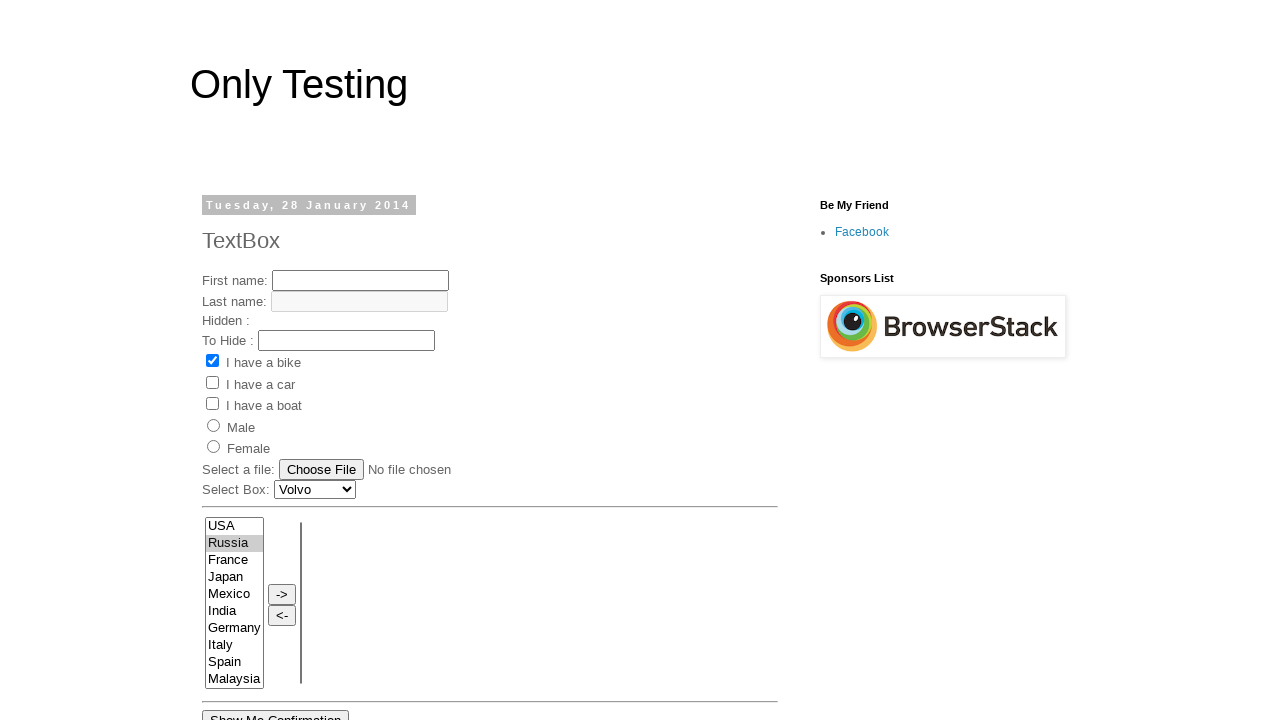

Selected option at index 5 from multi-select dropdown on select[name='FromLB']
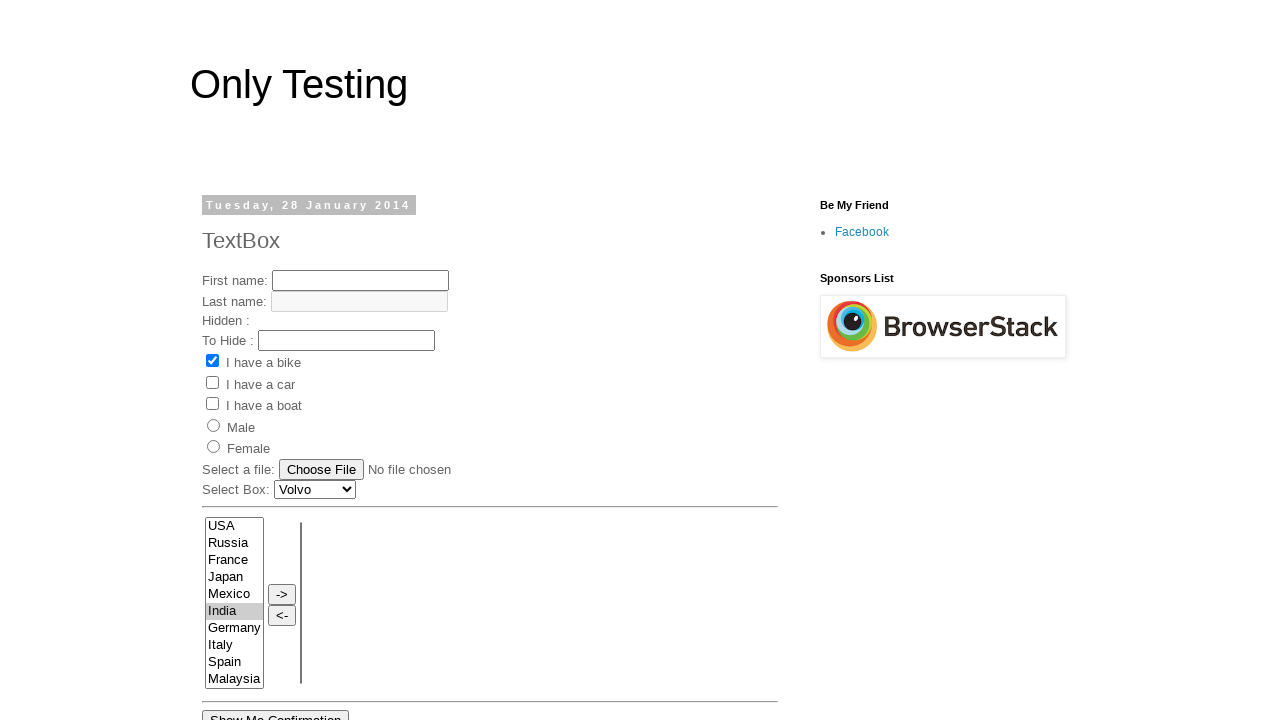

Deselected all options from multi-select dropdown on select[name='FromLB']
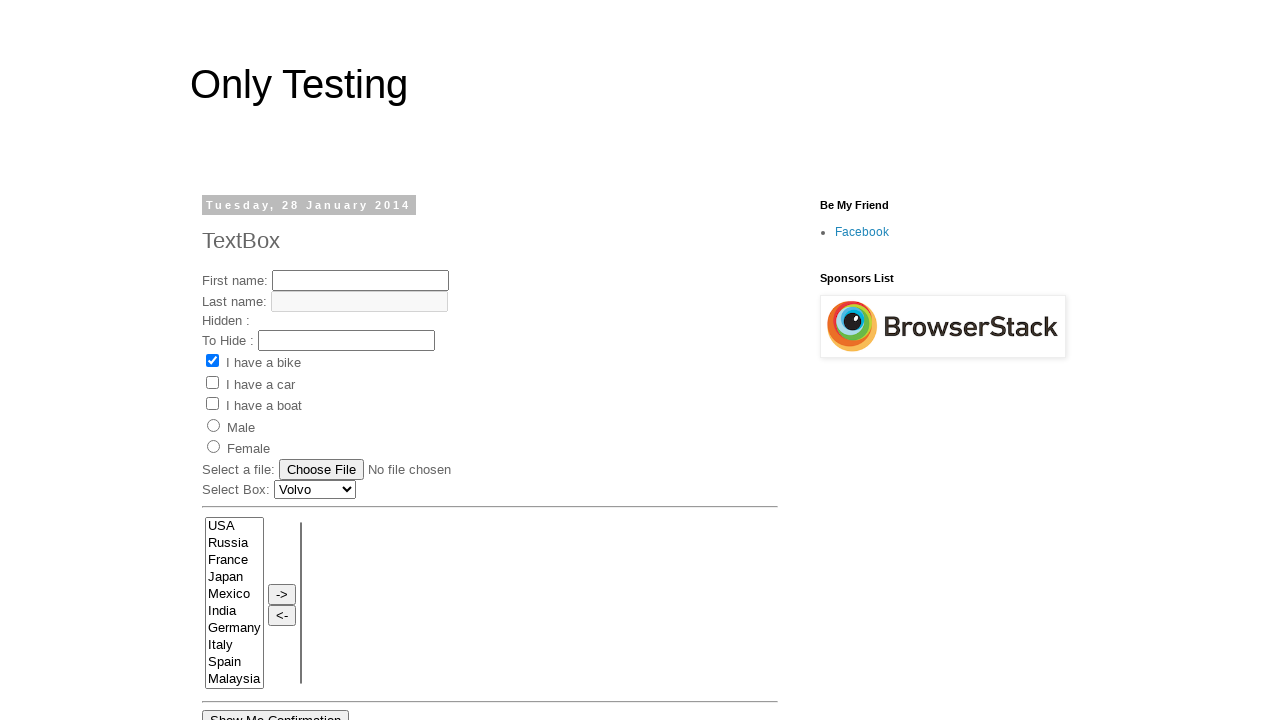

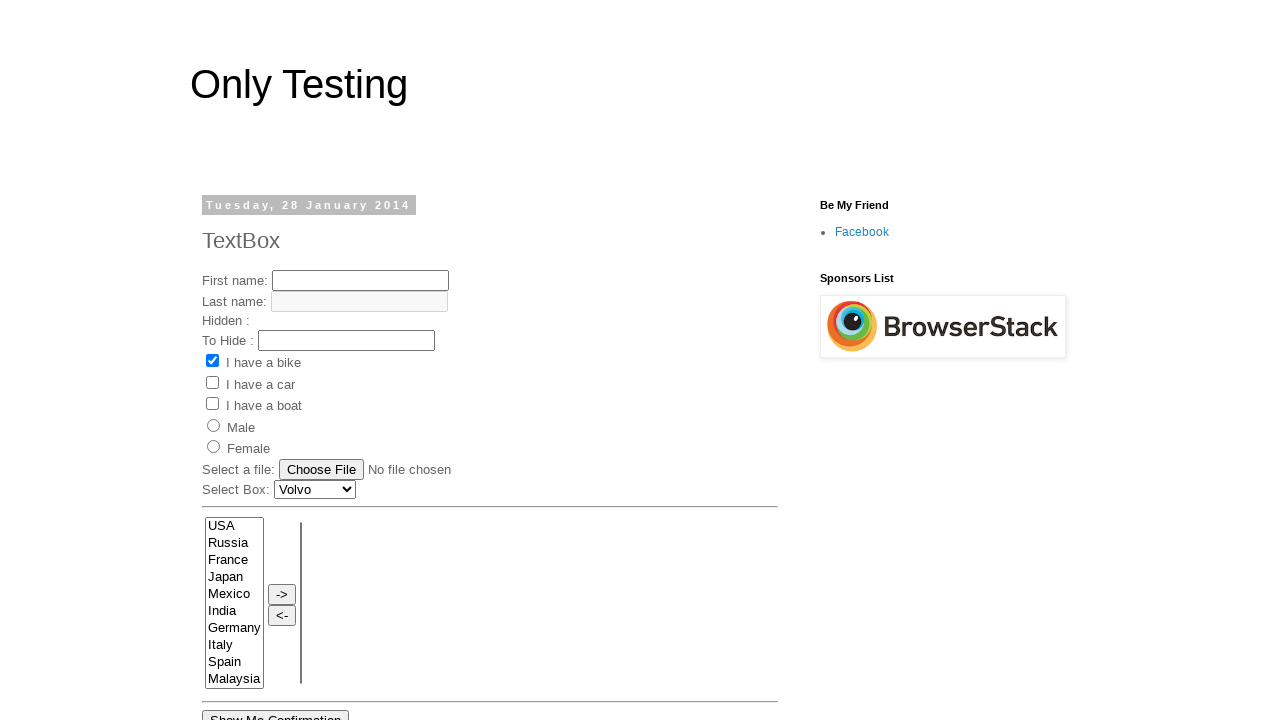